Tests dropdown selection by navigating to the Dropdown page and selecting an option from the dropdown menu.

Starting URL: https://the-internet.herokuapp.com/

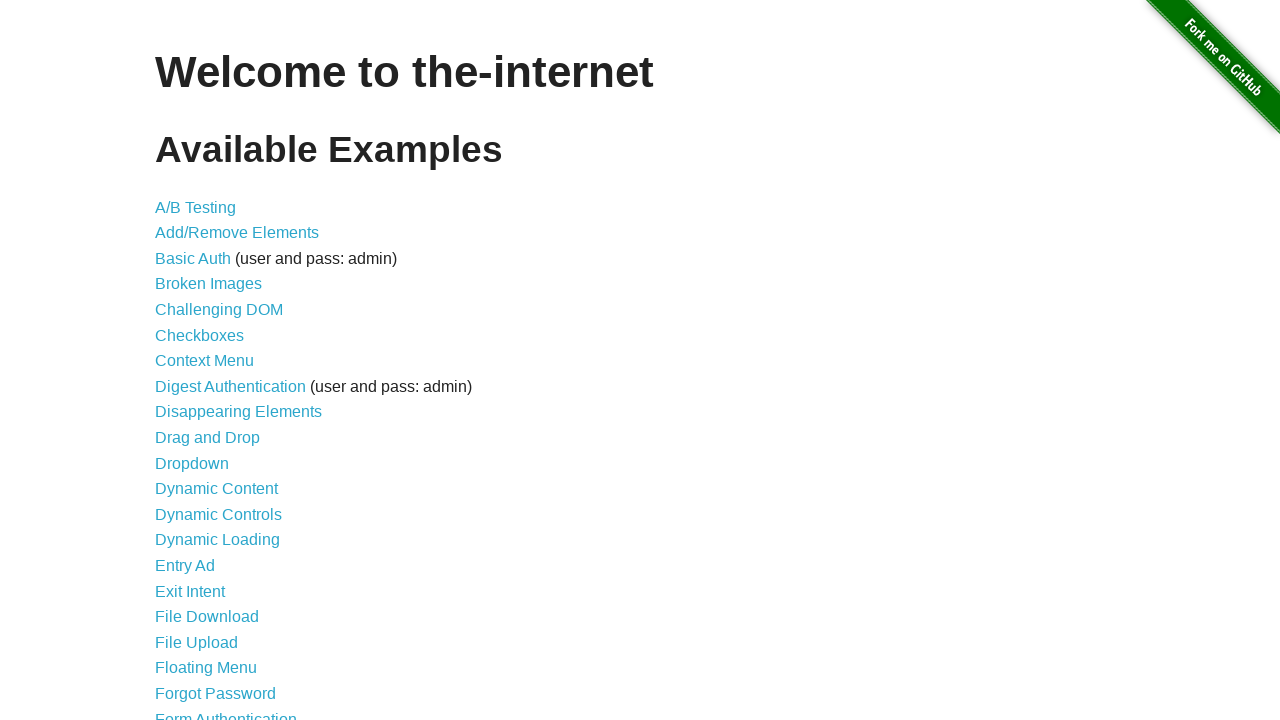

Clicked on Dropdown link at (192, 463) on a:has-text('Dropdown')
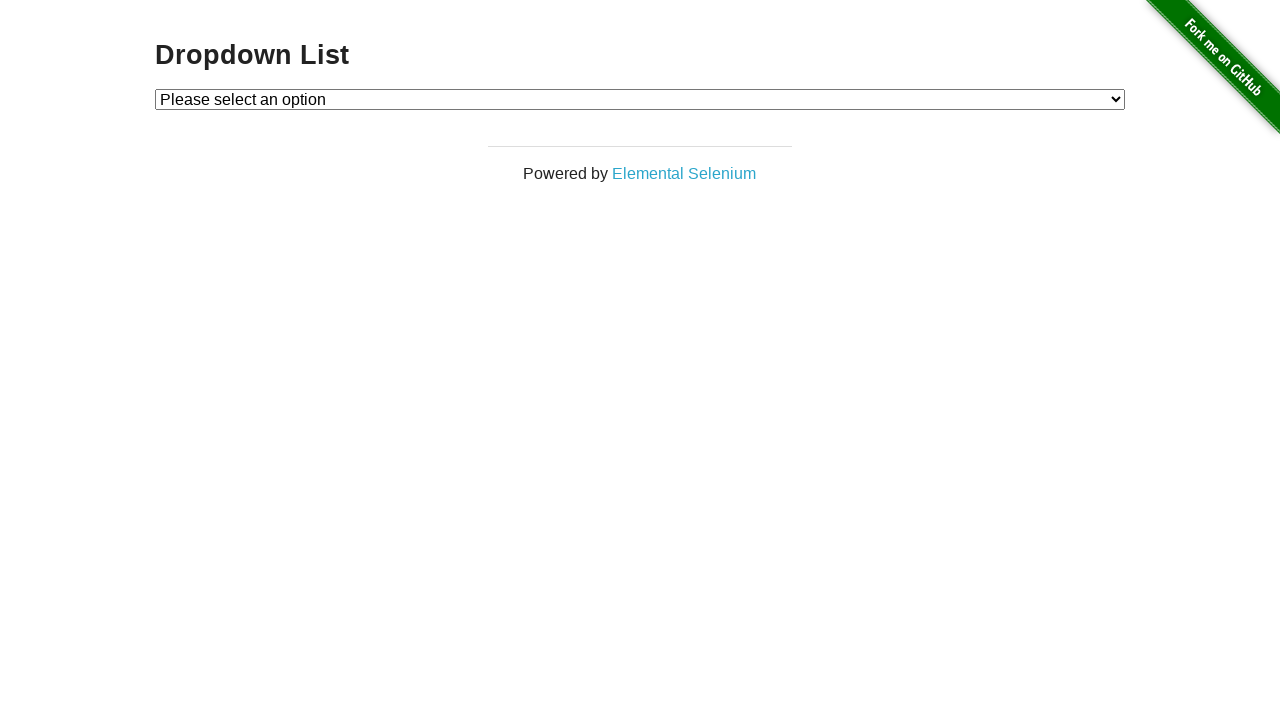

Dropdown element became visible
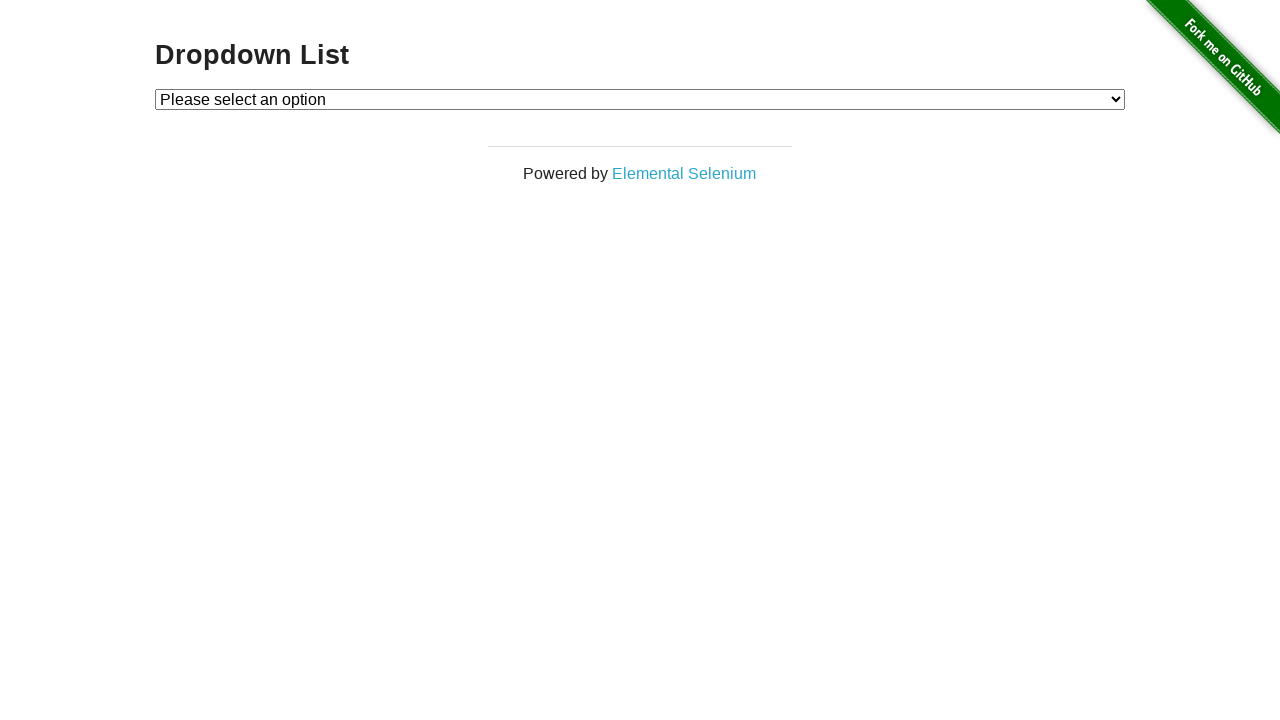

Clicked on the dropdown menu at (640, 99) on #dropdown
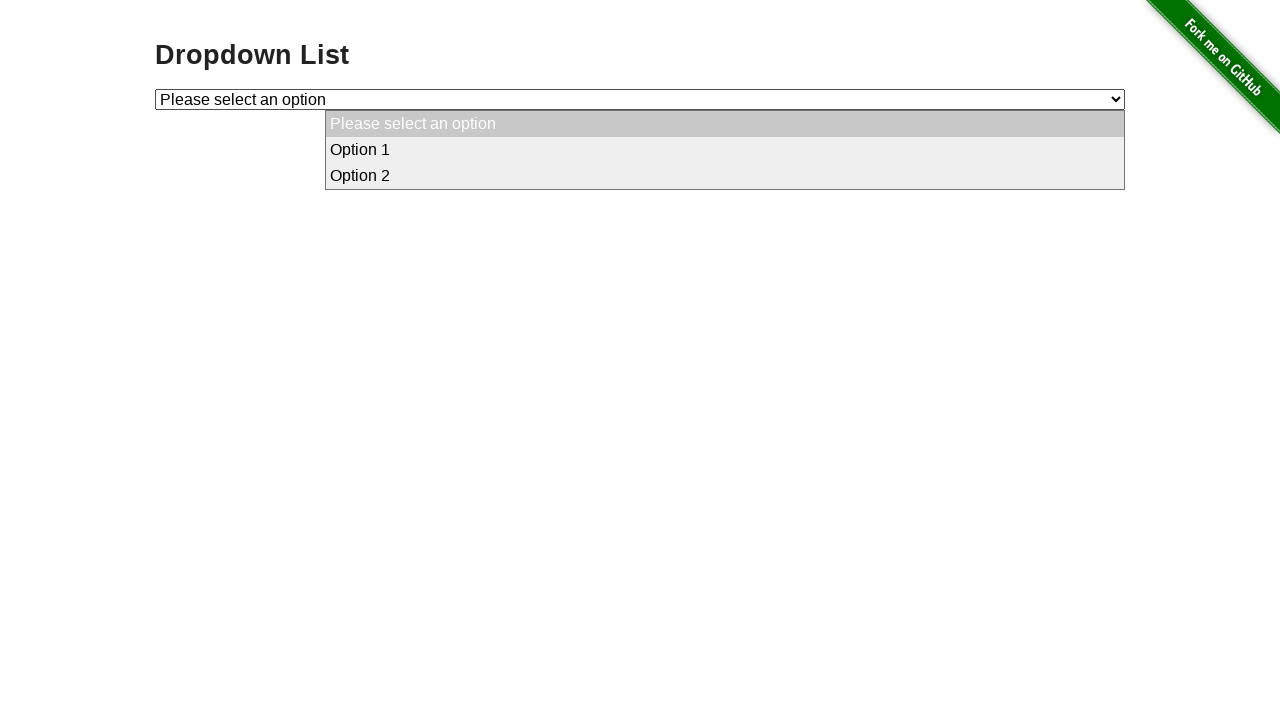

Selected option 1 from dropdown on #dropdown
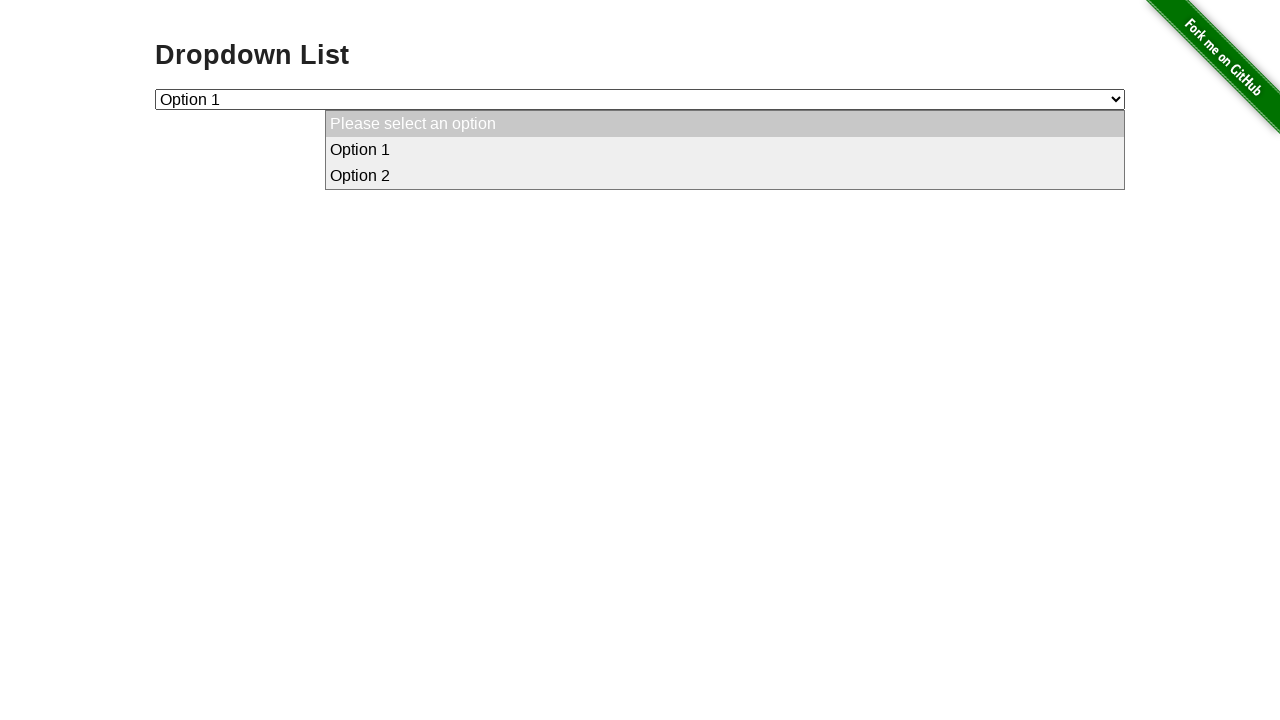

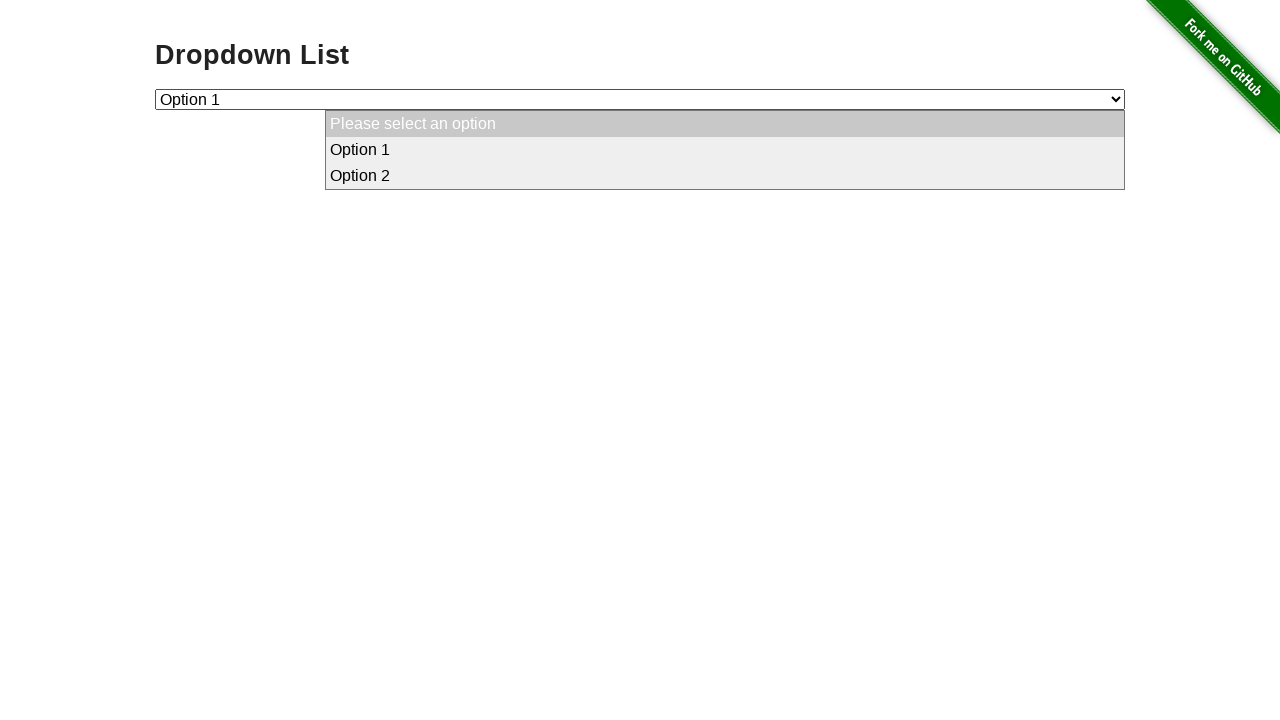